Tests dropdown functionality by selecting different options using various methods and verifying the dropdown contains expected number of options

Starting URL: https://the-internet.herokuapp.com/dropdown

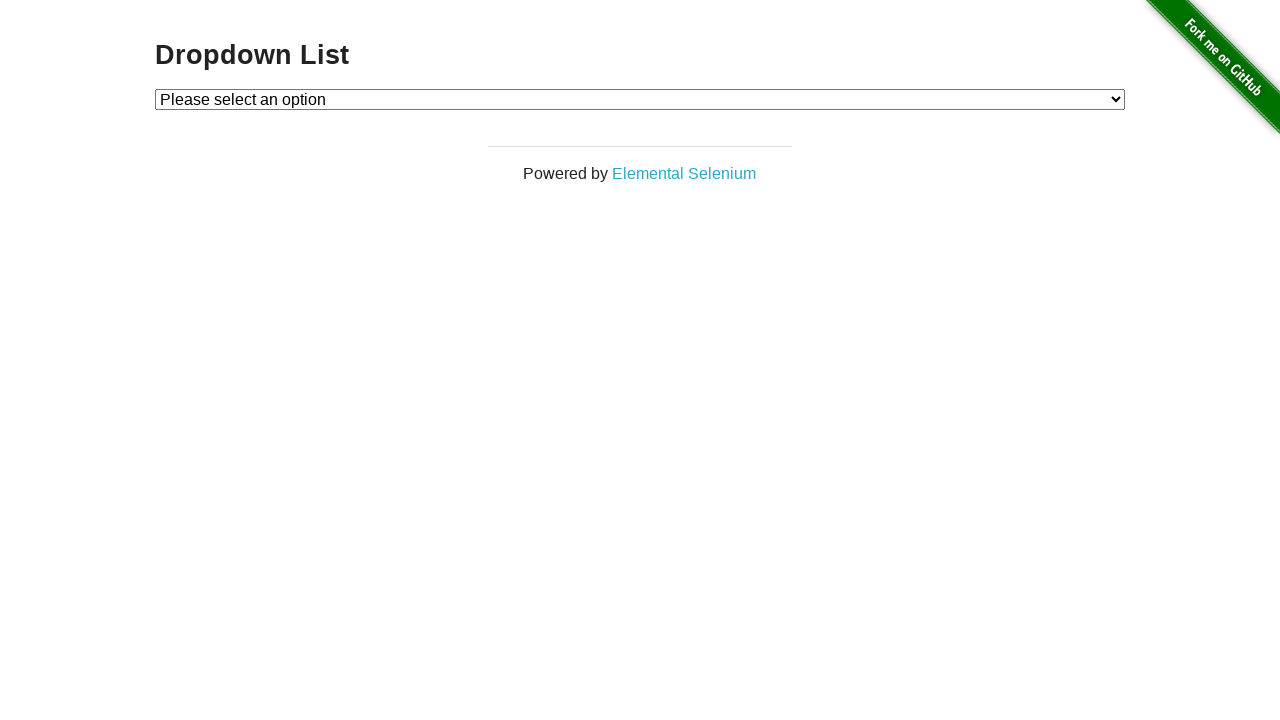

Located dropdown element with id 'dropdown'
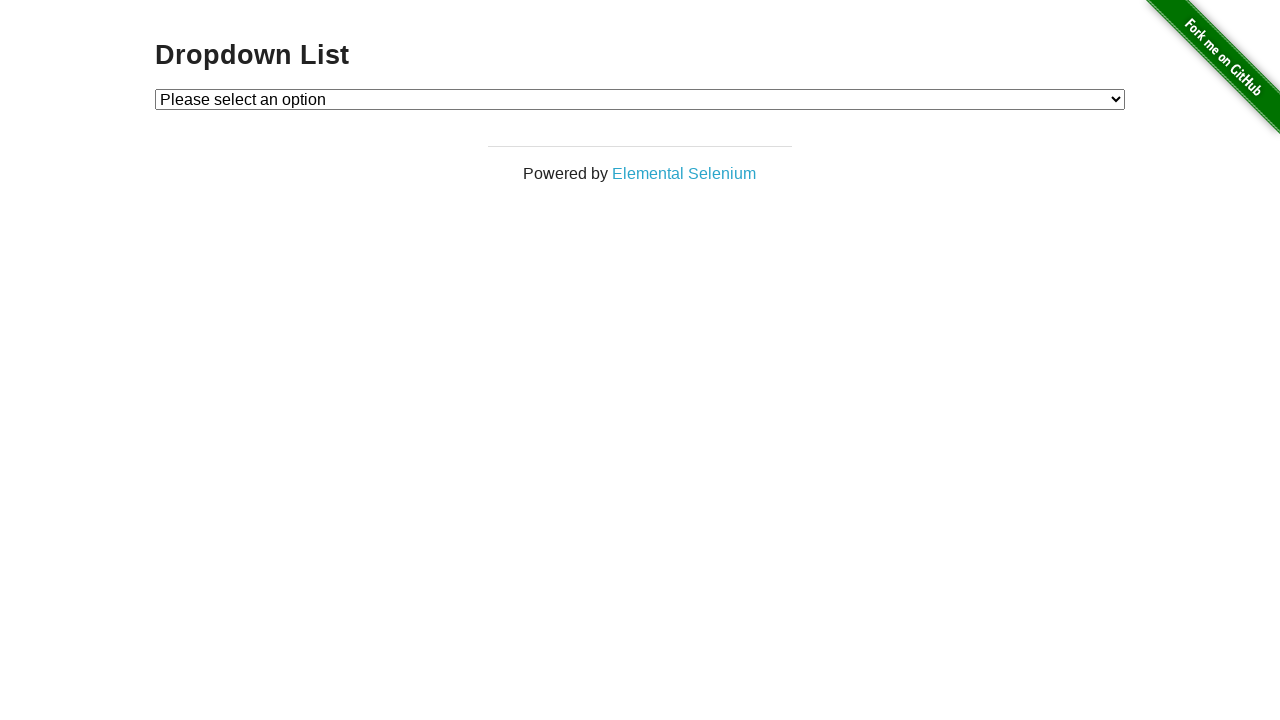

Selected dropdown option by index 1 on select#dropdown
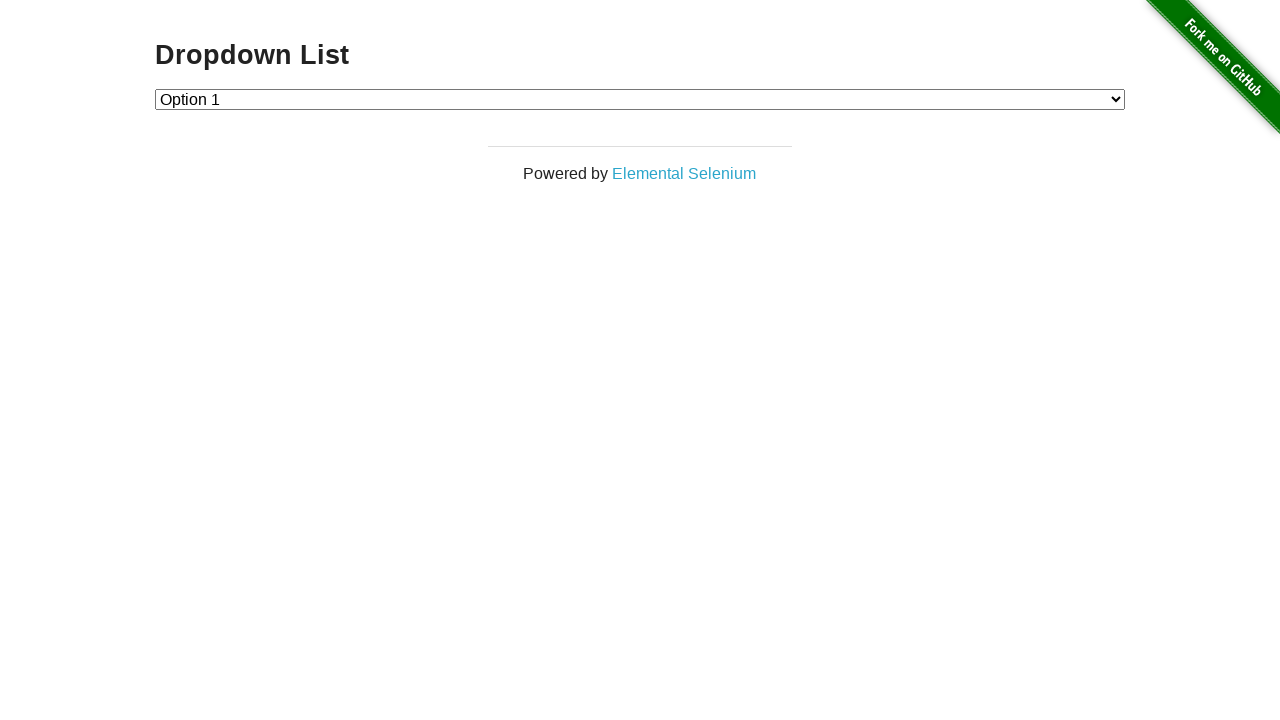

Verified selected option: Option 1
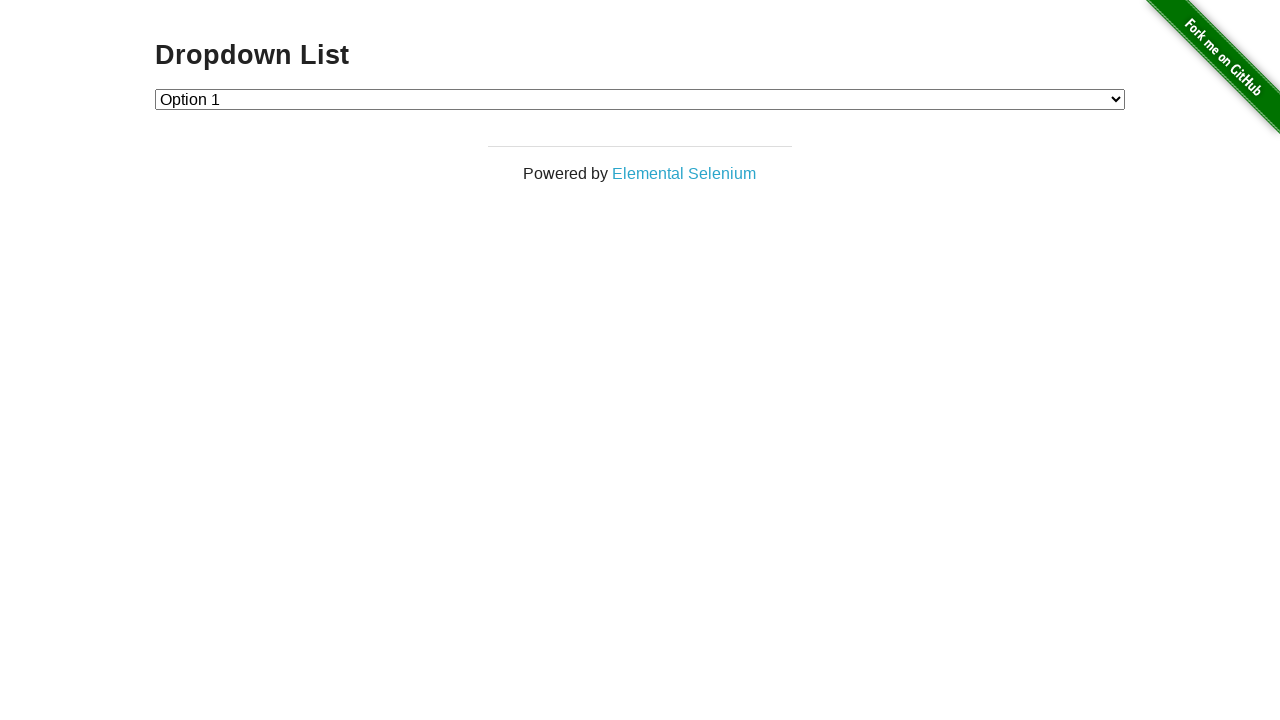

Selected dropdown option by value '2' on select#dropdown
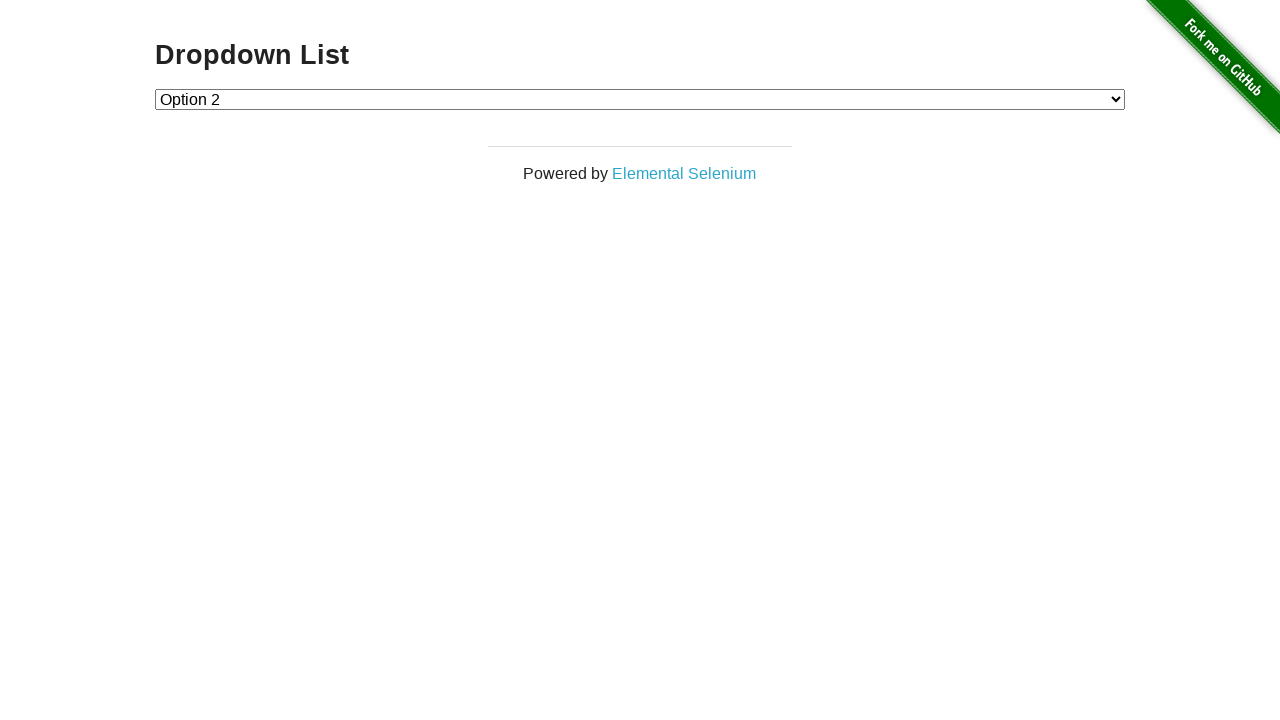

Verified selected option: Option 2
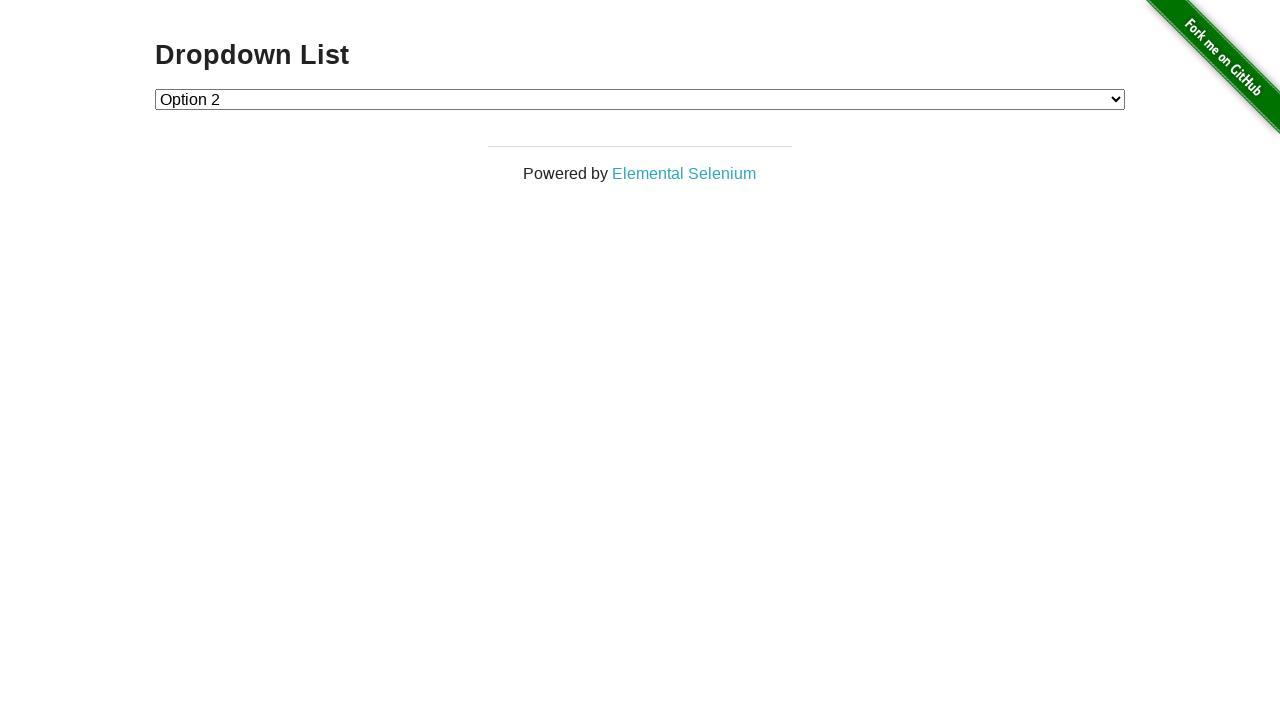

Selected dropdown option by label 'Option 1' on select#dropdown
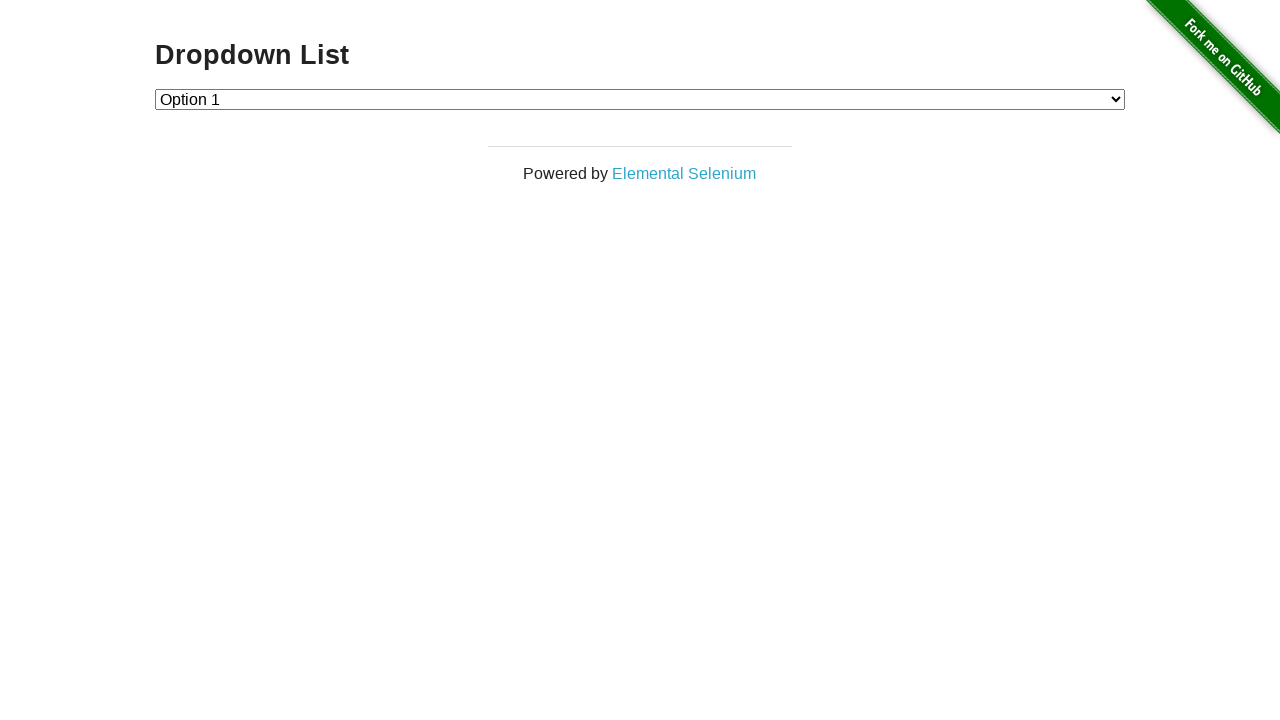

Verified selected option: Option 1
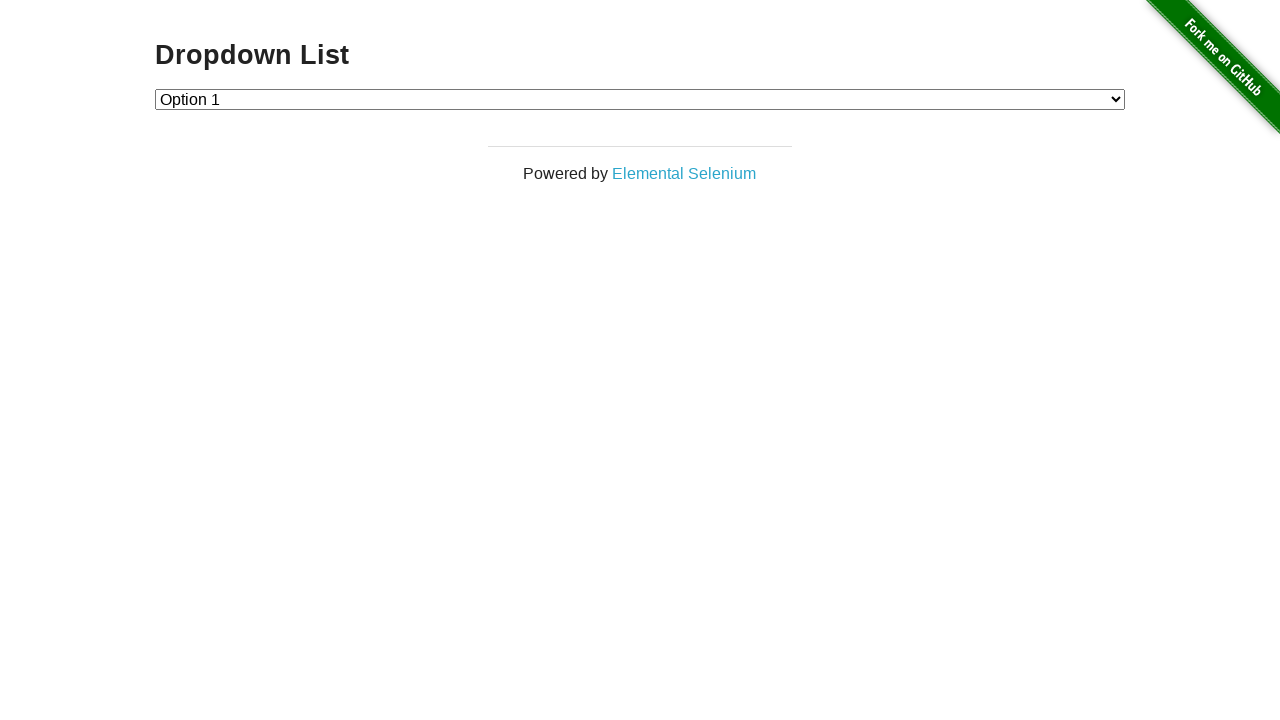

Retrieved all dropdown options
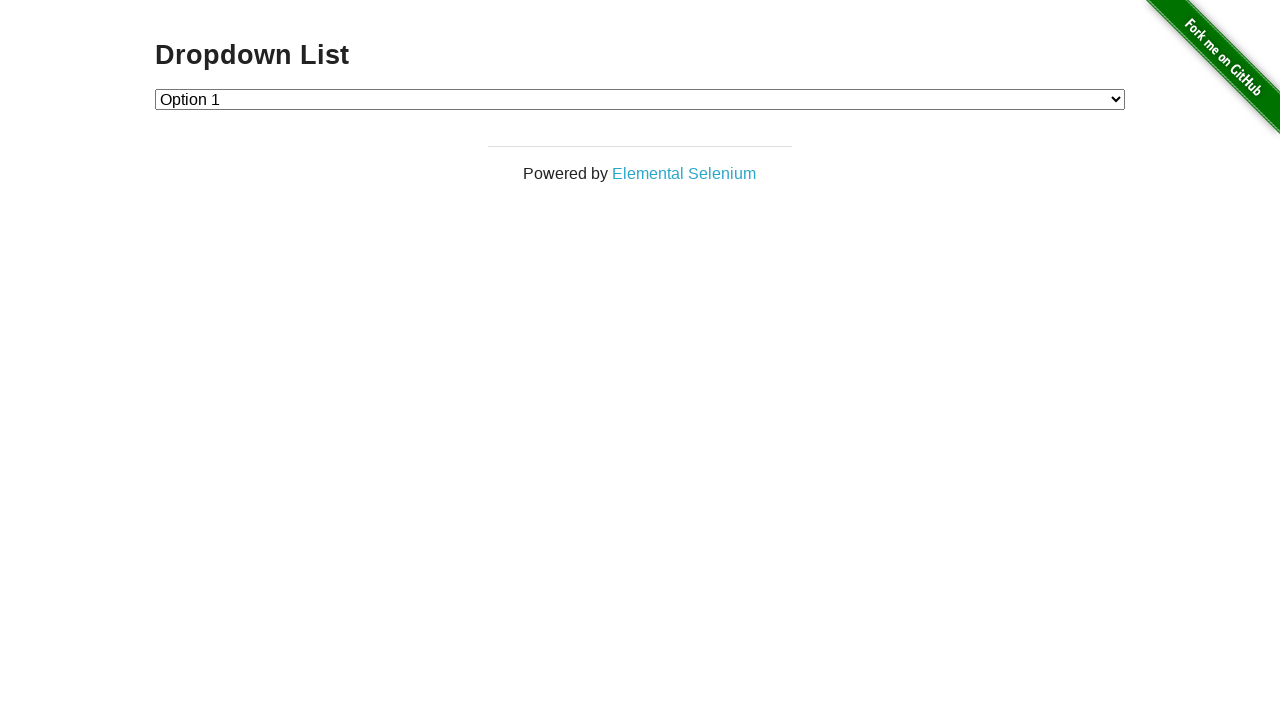

Counted dropdown options: 3 options found
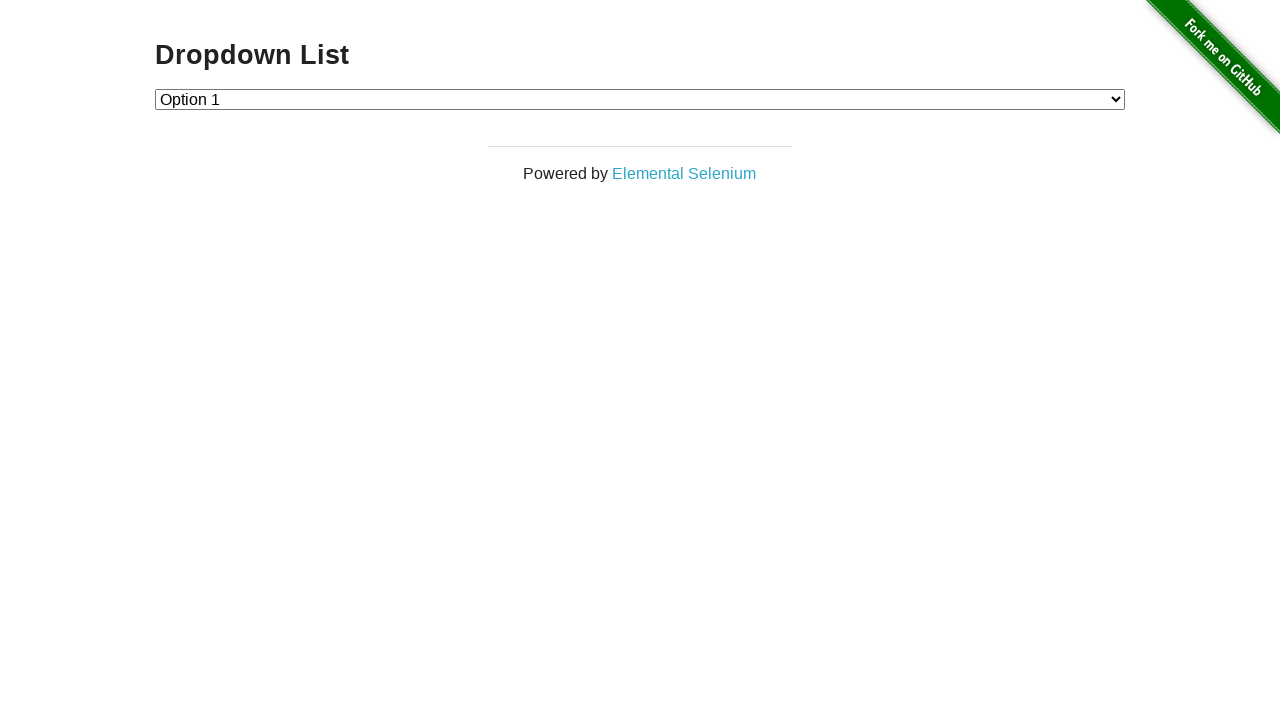

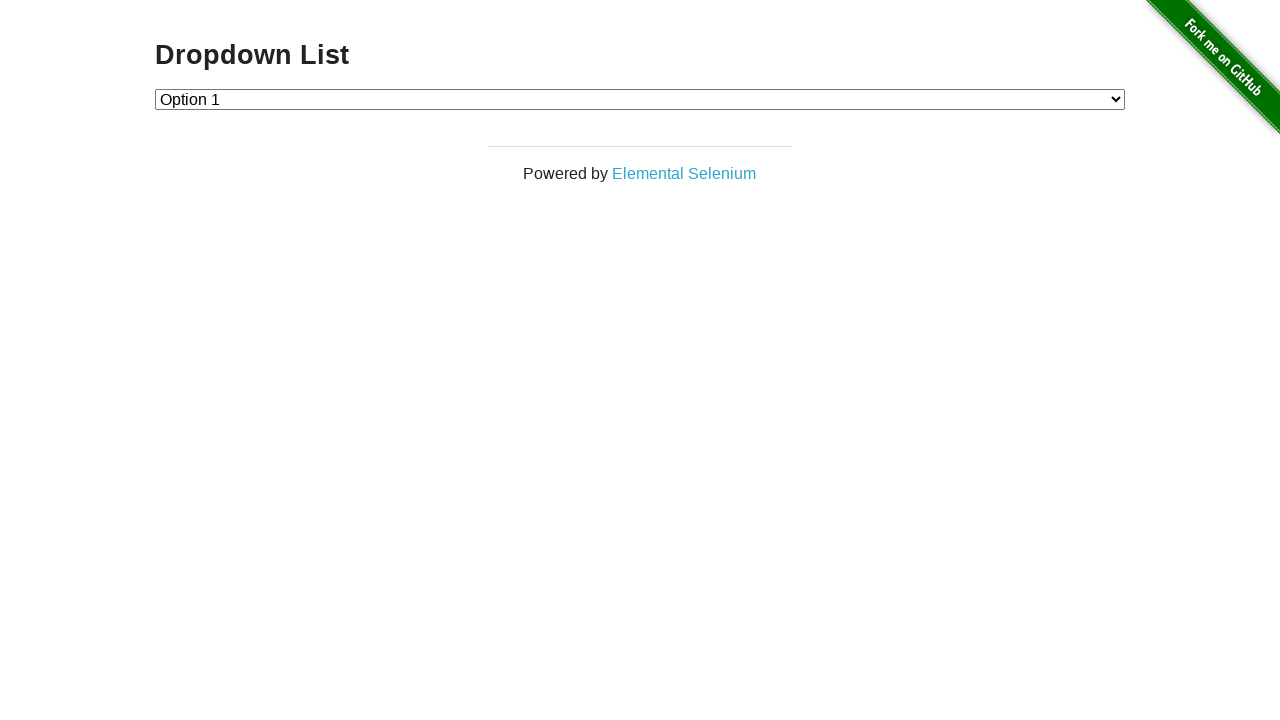